Tests implicit waiting by clicking the adder button and finding a dynamically added element

Starting URL: https://www.selenium.dev/selenium/web/dynamic.html

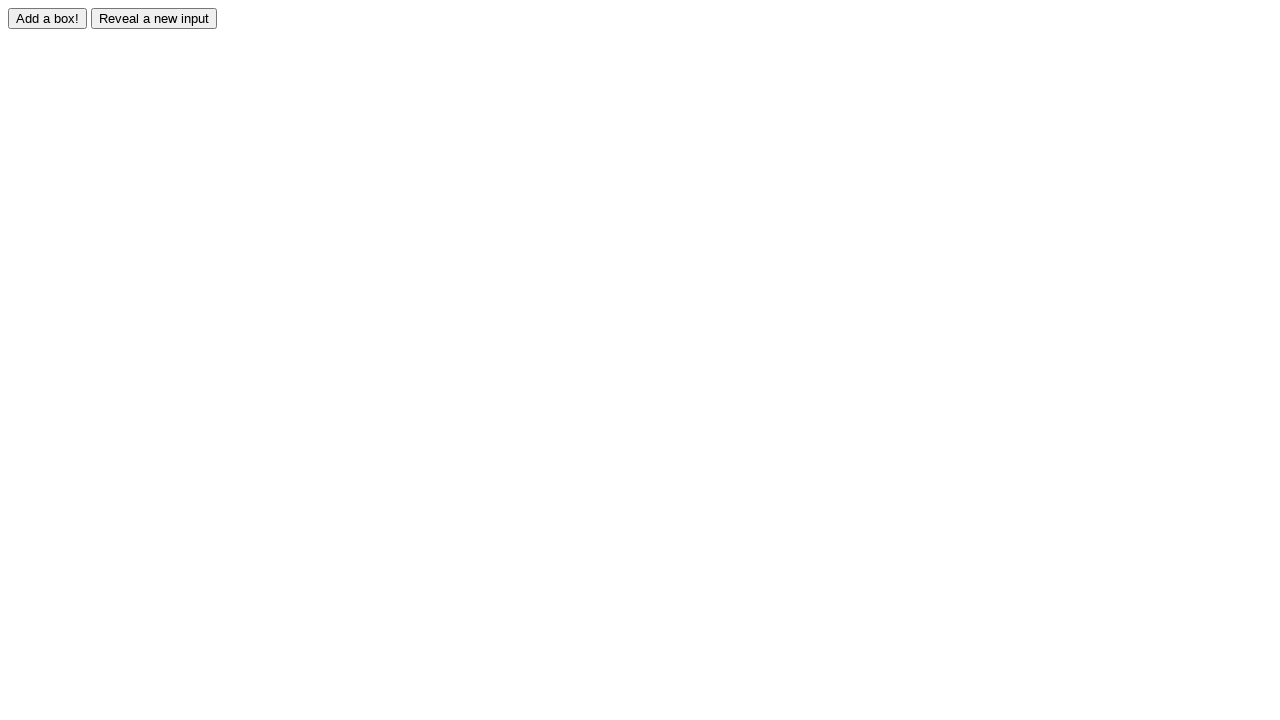

Clicked the adder button to trigger dynamic element addition at (48, 18) on #adder
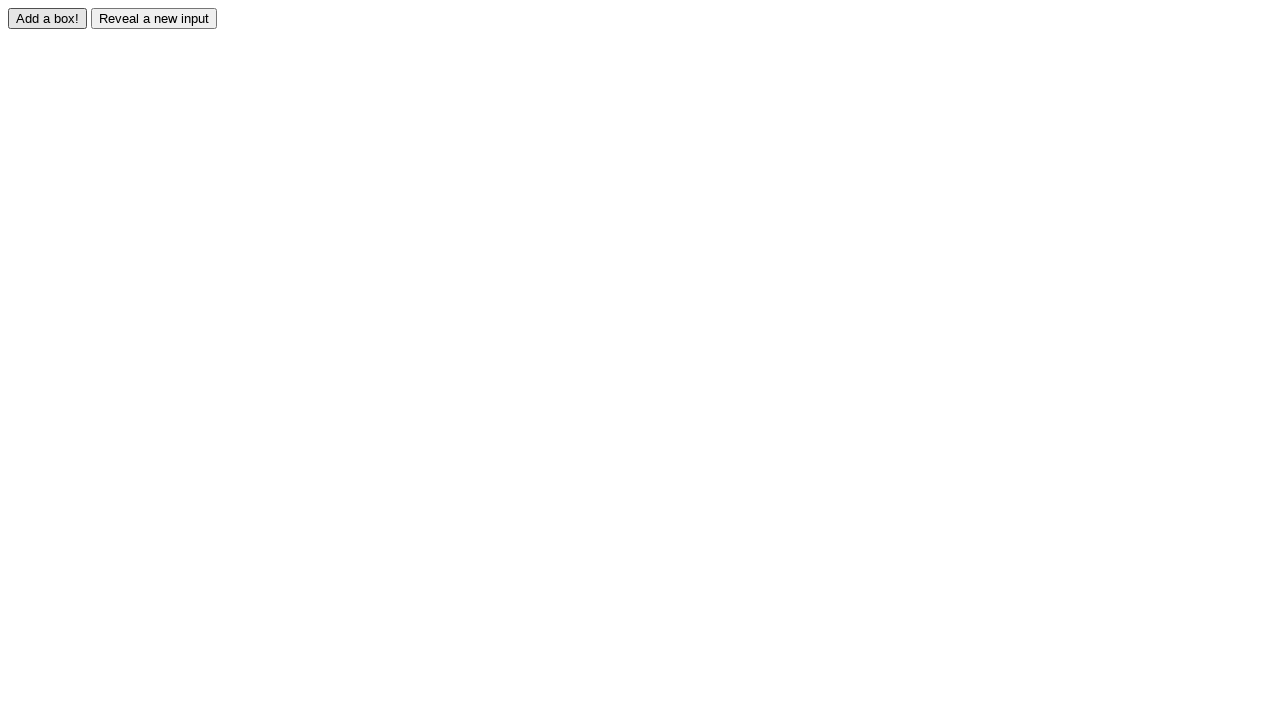

Waited for dynamically added element #box0 to appear
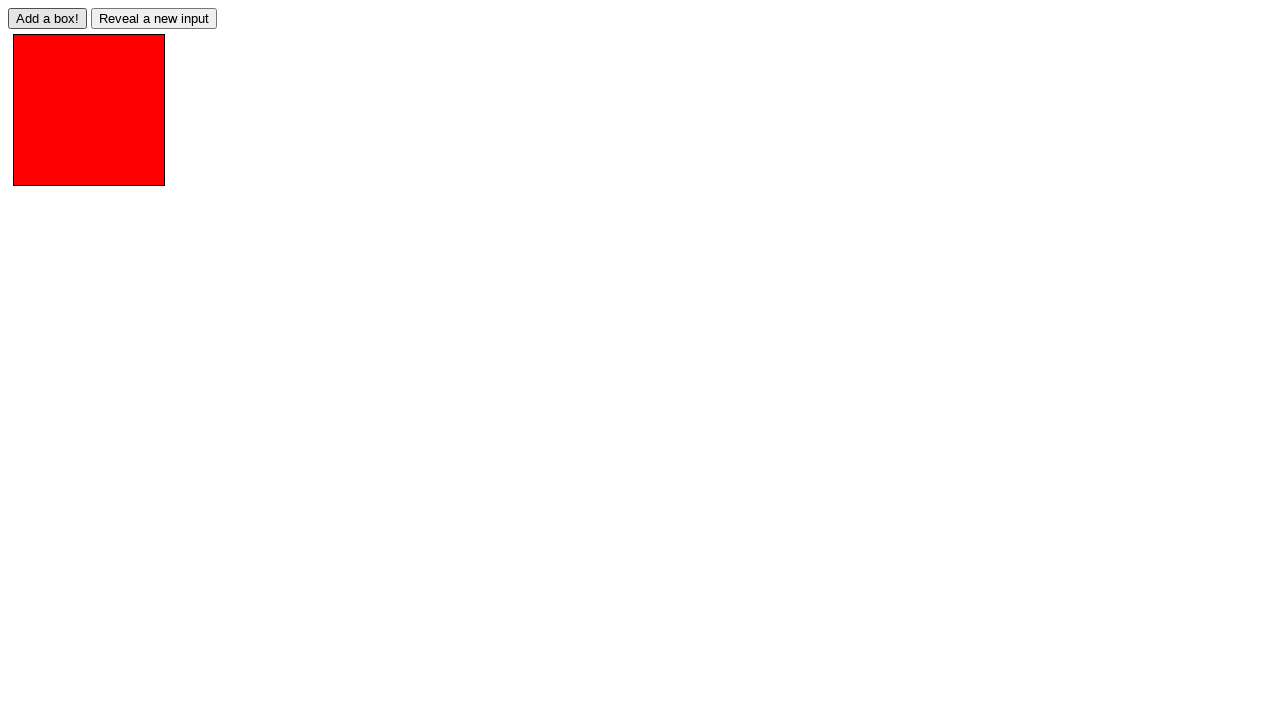

Located the dynamically added element #box0
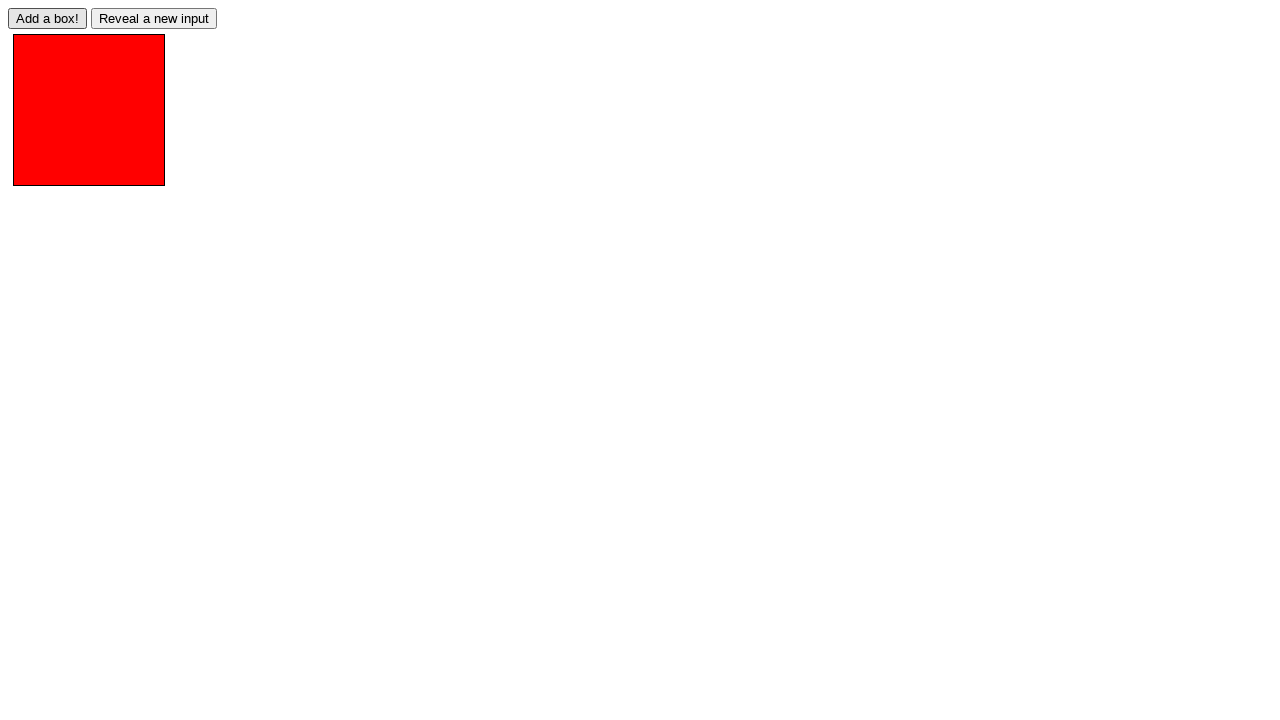

Verified that the added element has the correct class 'redbox'
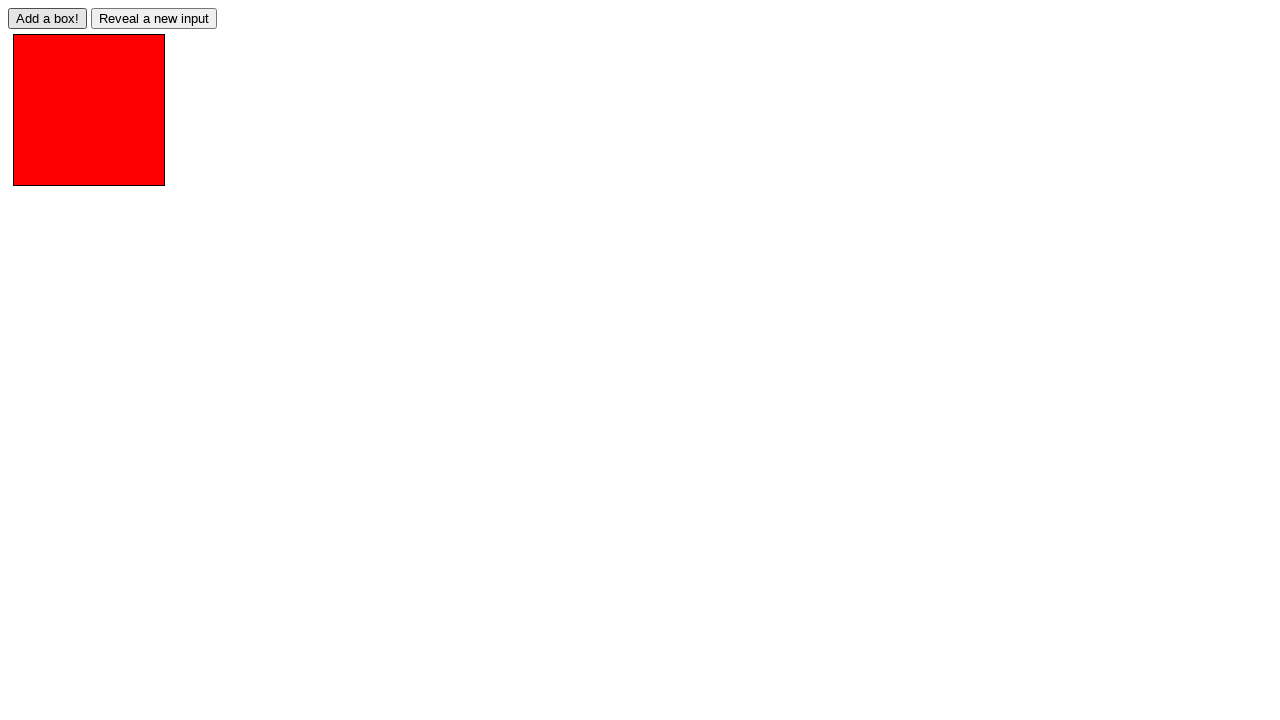

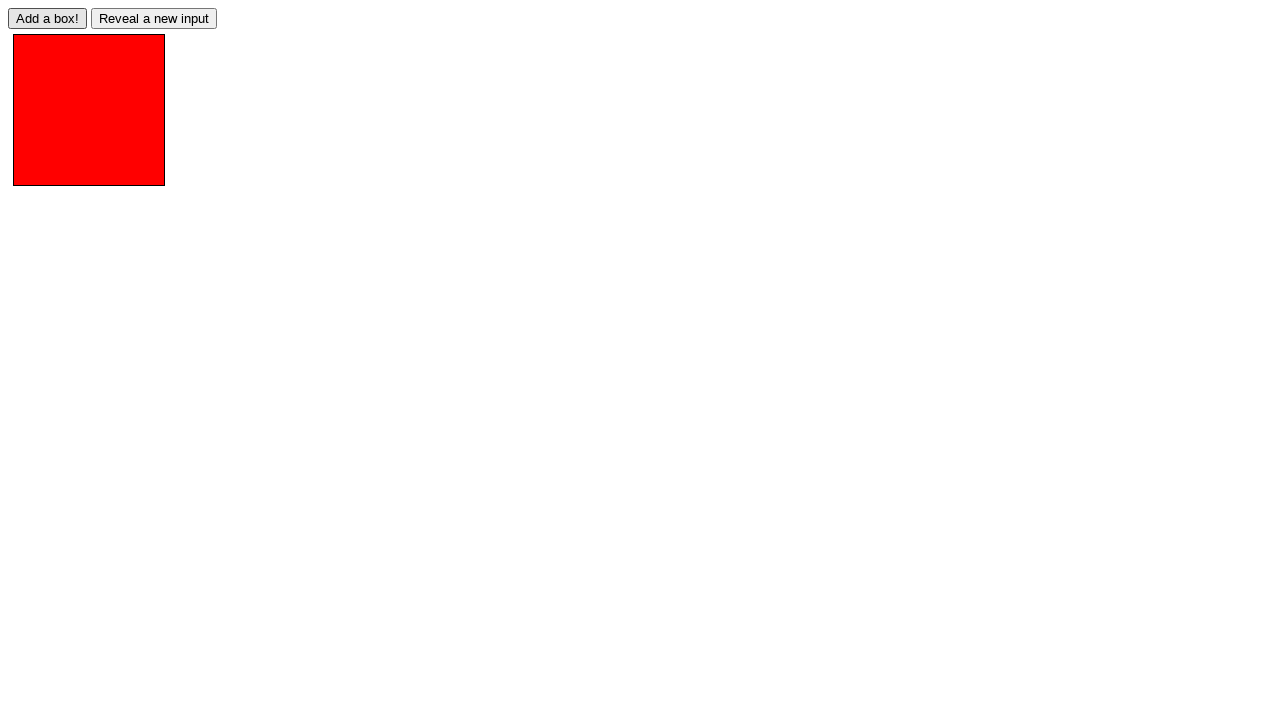